Tests button click functionality by clicking Button 1 and verifying the result text displays "Clicked on button one!"

Starting URL: http://practice.cydeo.com/multiple_buttons

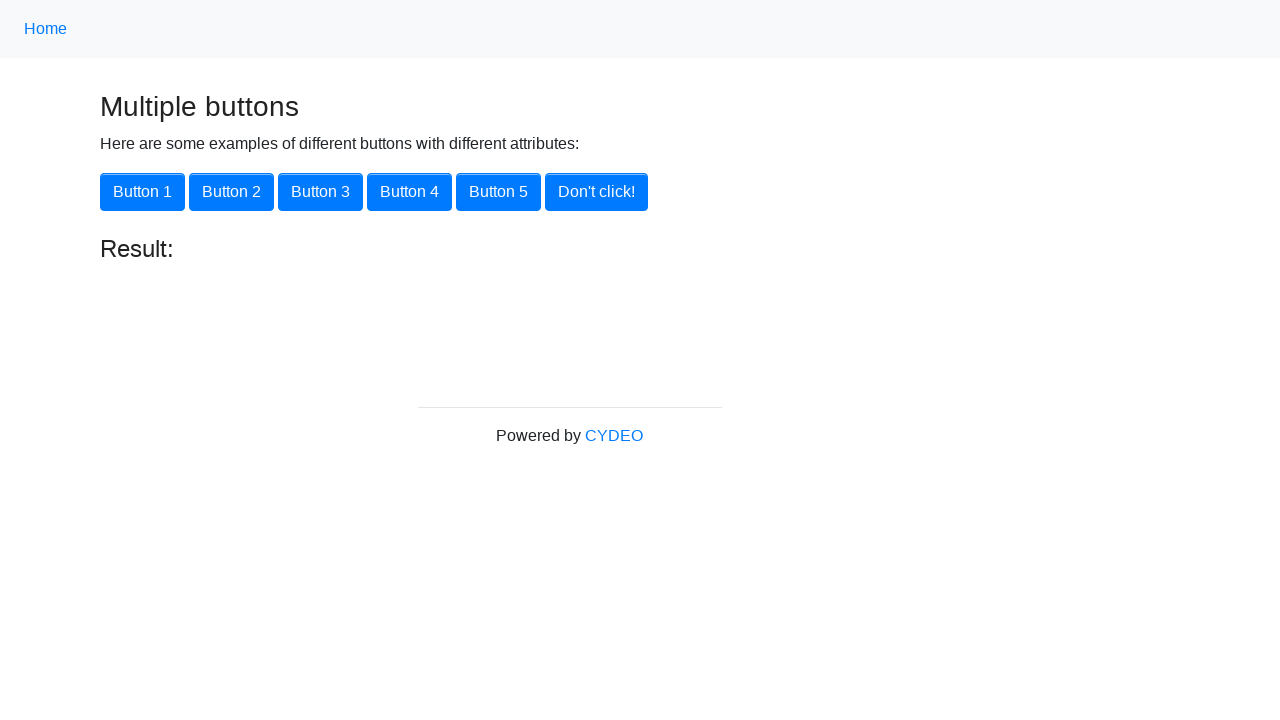

Clicked Button 1 using XPath locator at (142, 192) on xpath=//button[text()='Button 1']
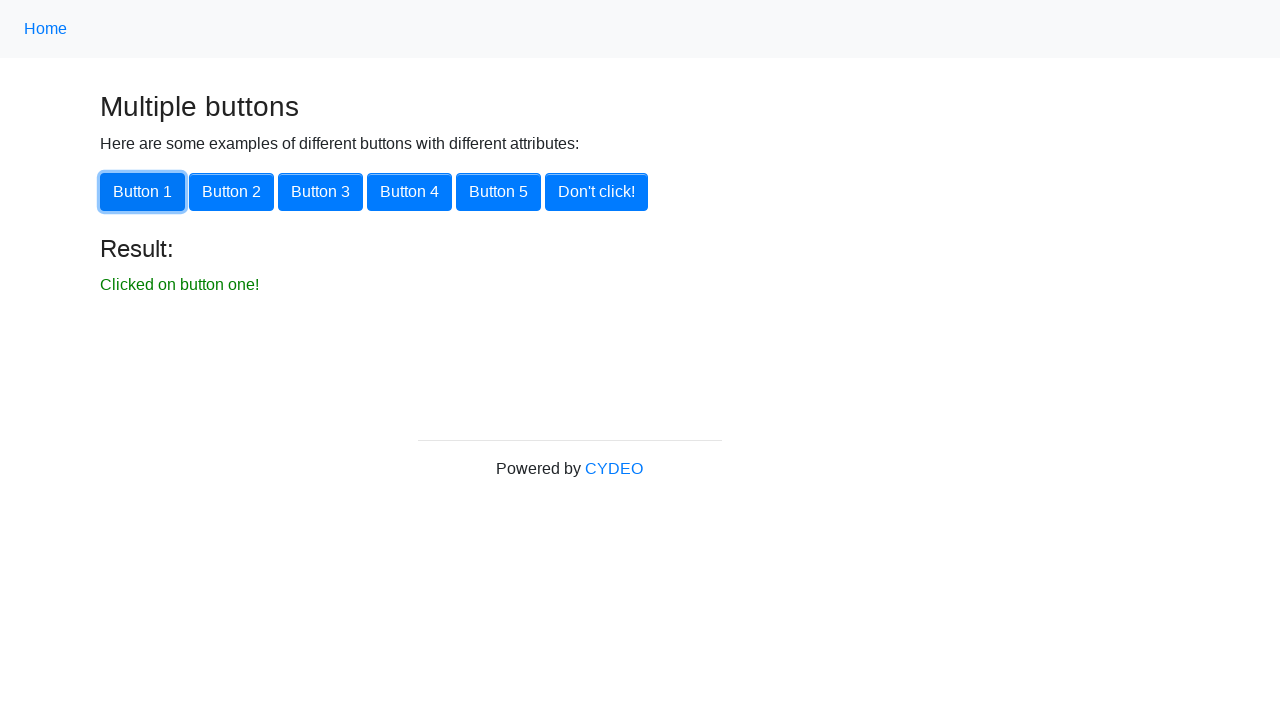

Result element loaded and became visible
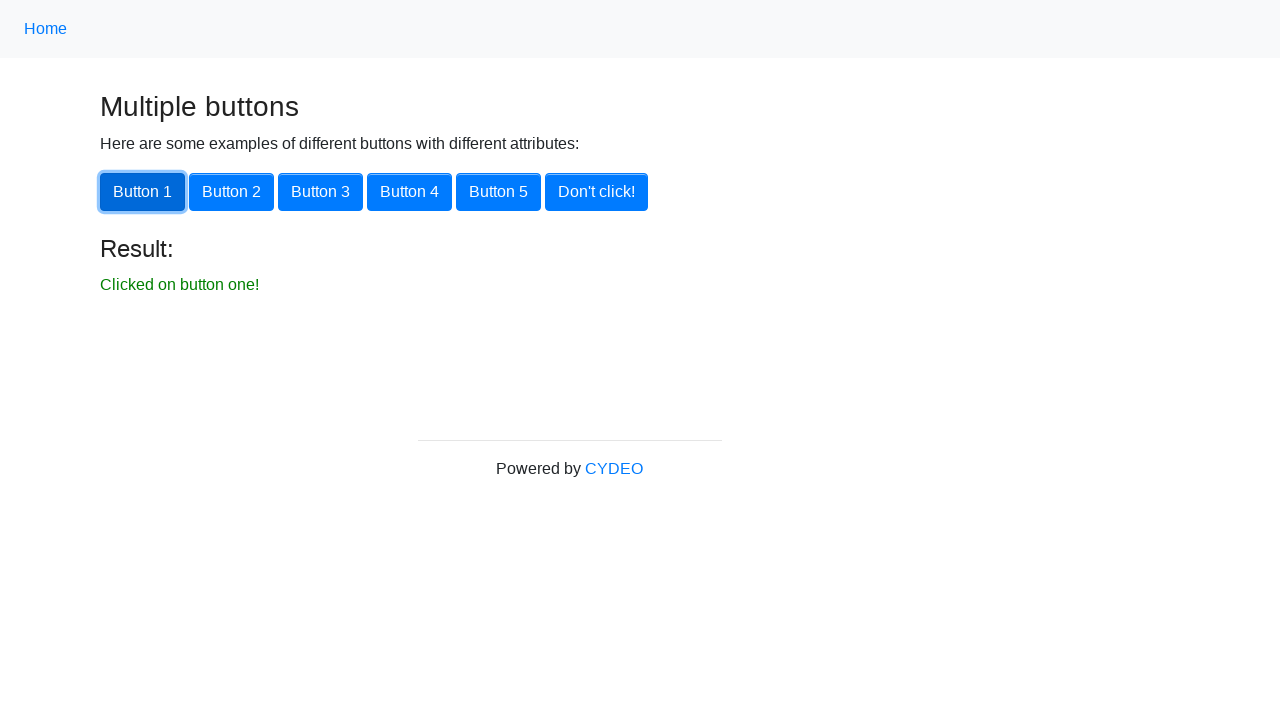

Retrieved result text content
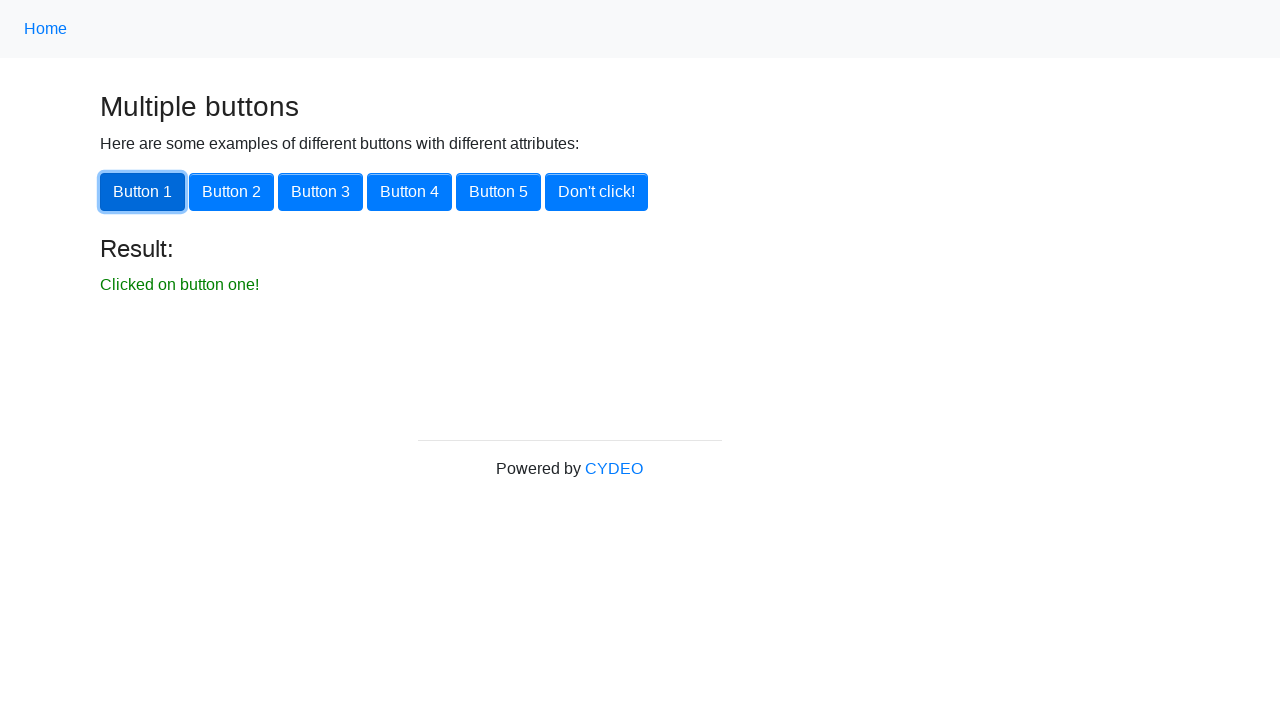

Assertion passed: result text matches expected 'Clicked on button one!'
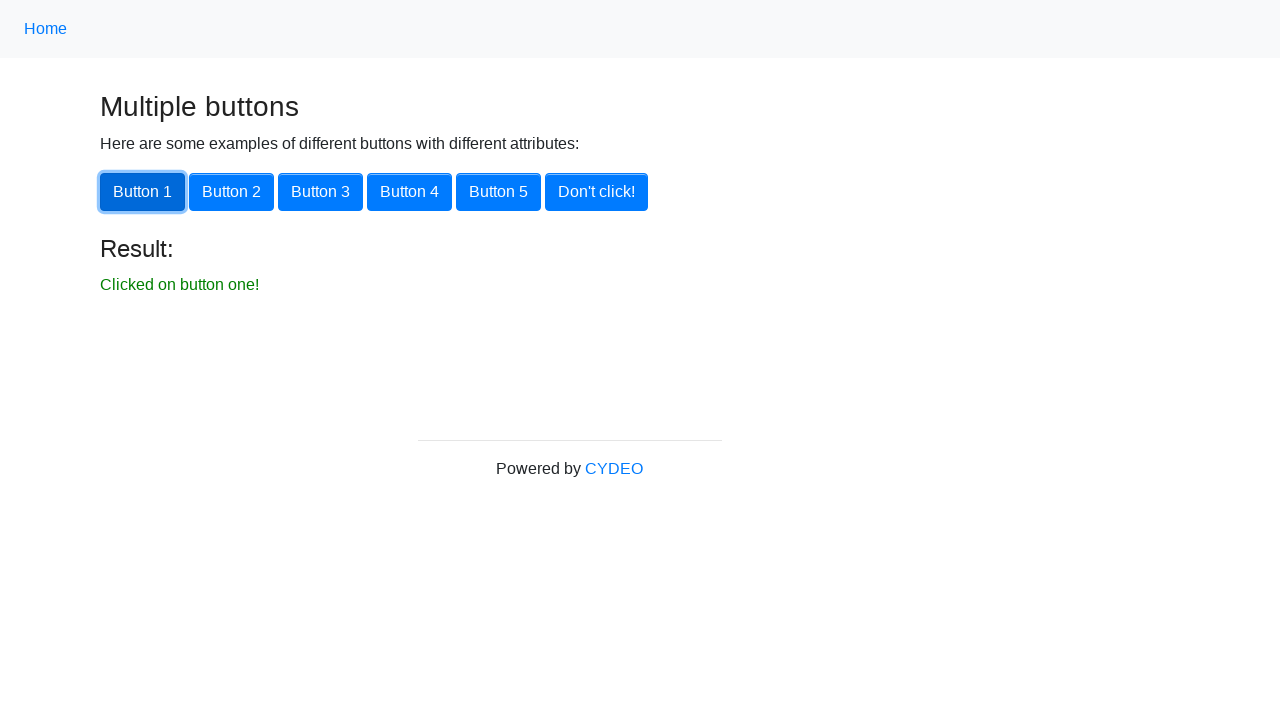

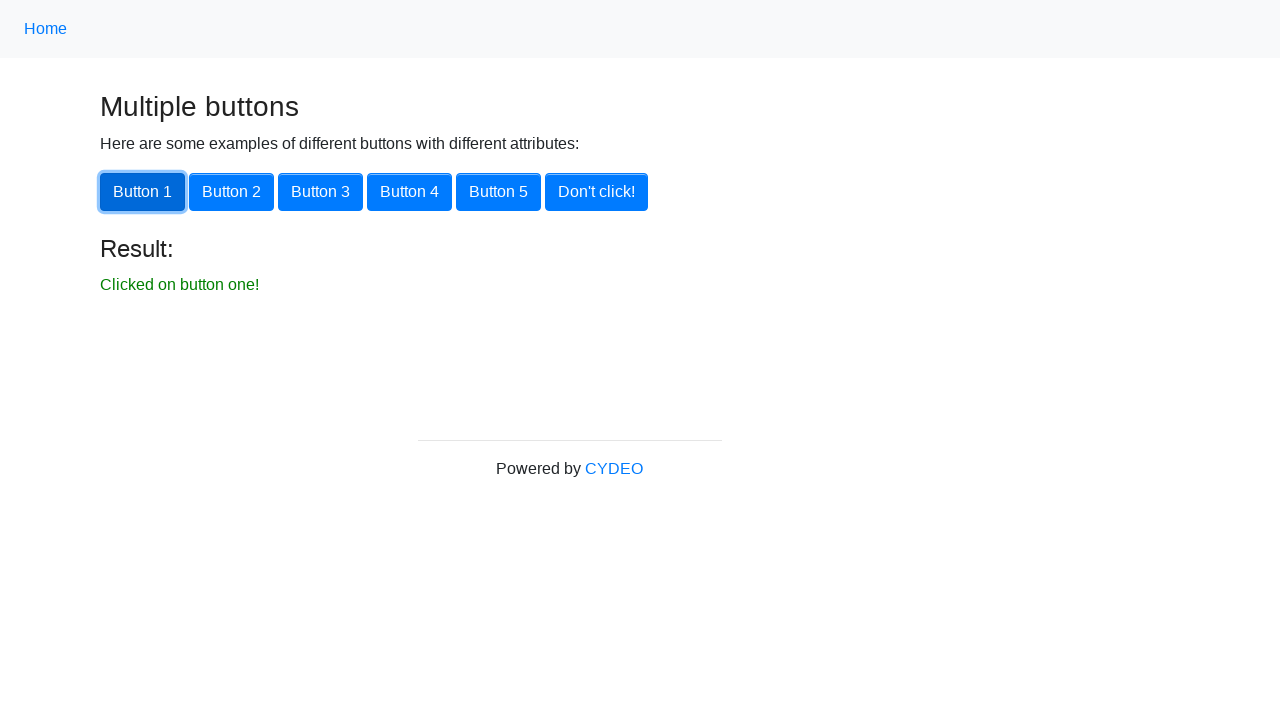